Tests a student registration form by filling in personal details including name, email, gender, phone number, date of birth, subjects, hobbies, and address fields.

Starting URL: https://demoqa.com/automation-practice-form

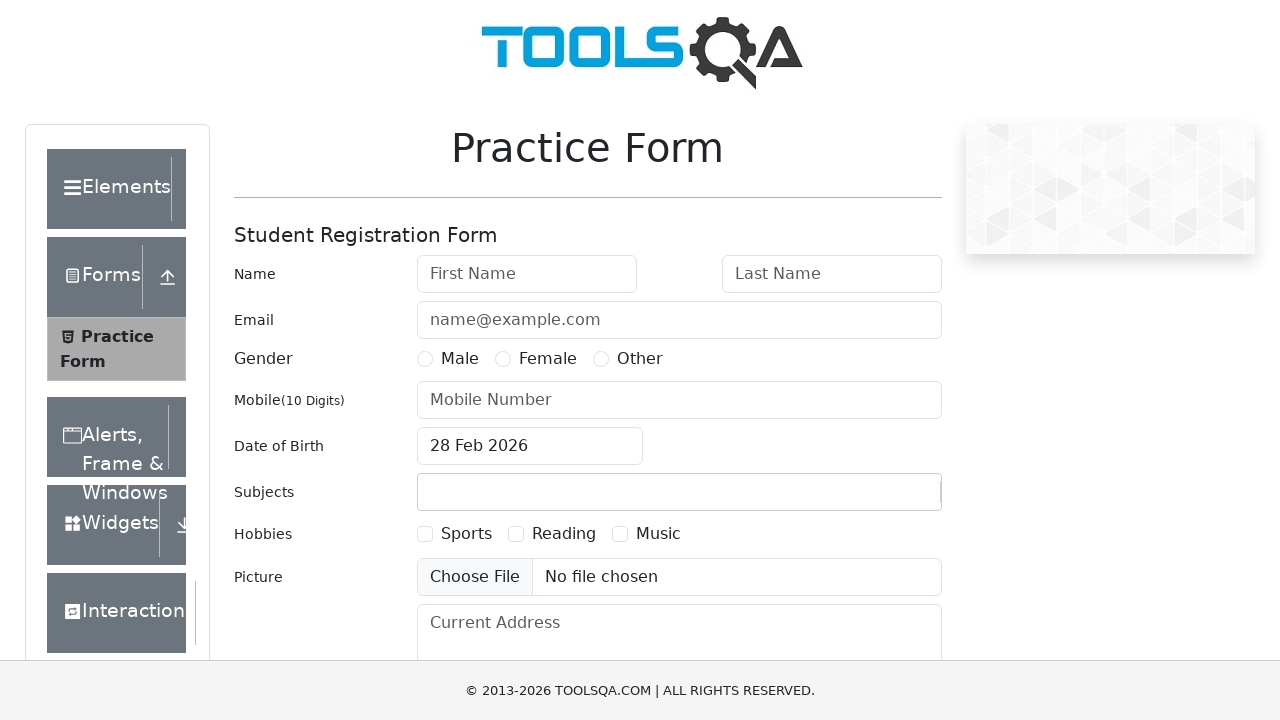

Filled first name field with 'TestFirstName' on #firstName
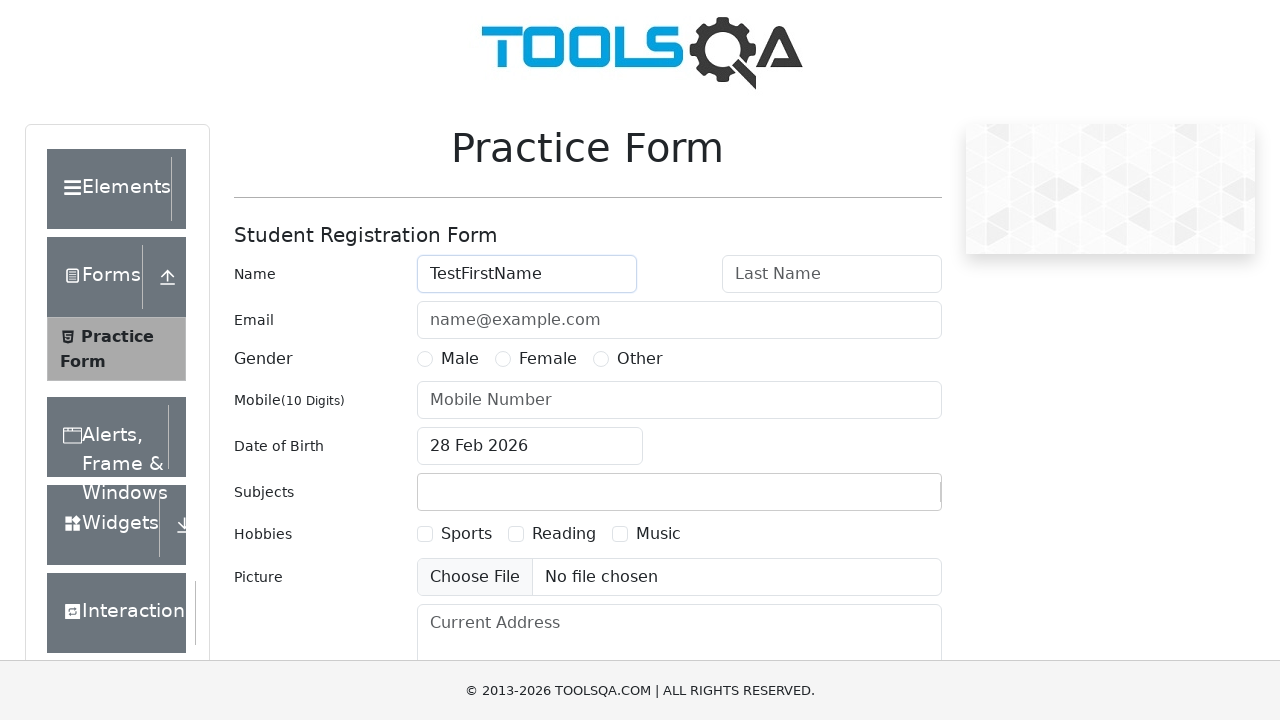

Filled last name field with 'TestLastName' on #lastName
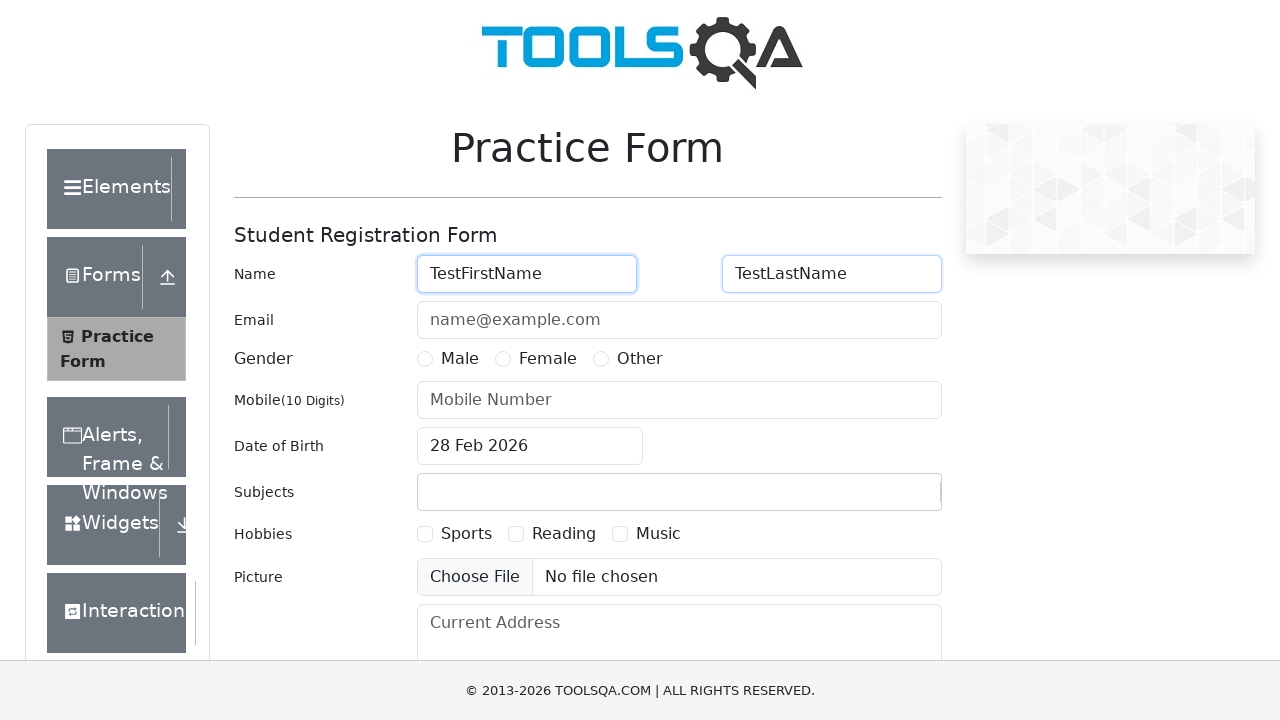

Filled email field with 'TestUserEmail@example.com' on #userEmail
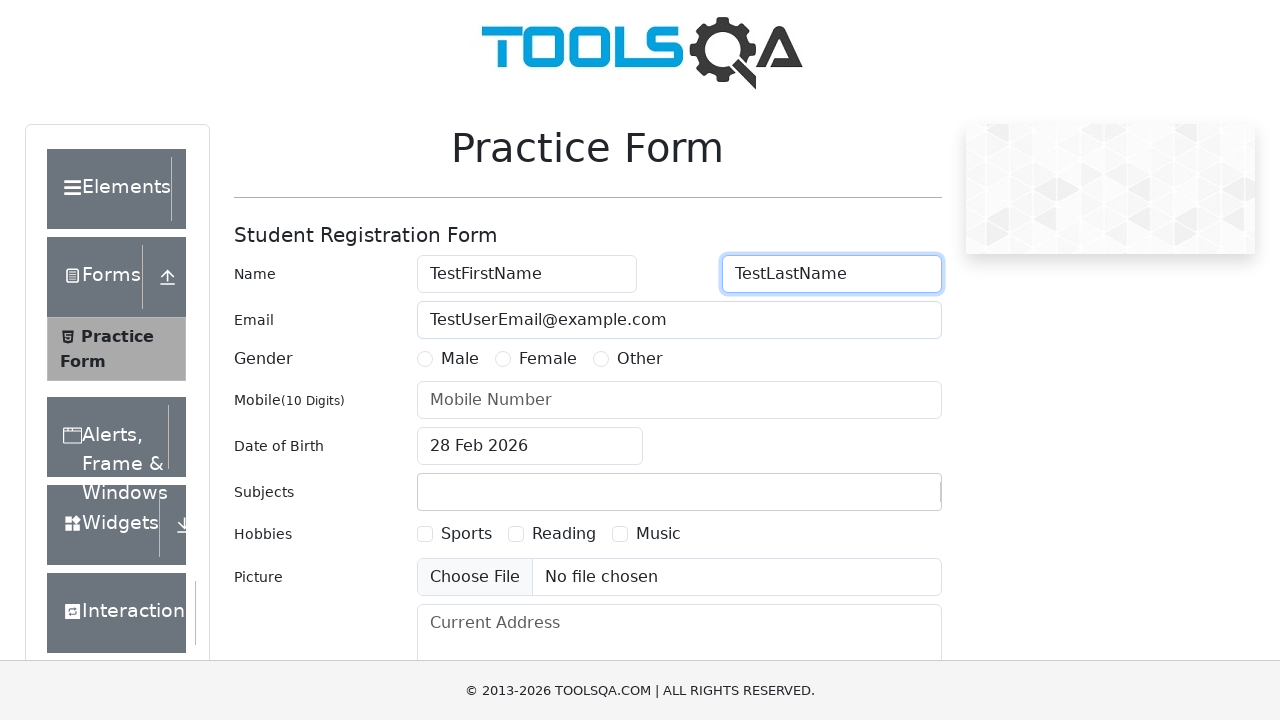

Selected Male gender option at (460, 359) on label[for='gender-radio-1']
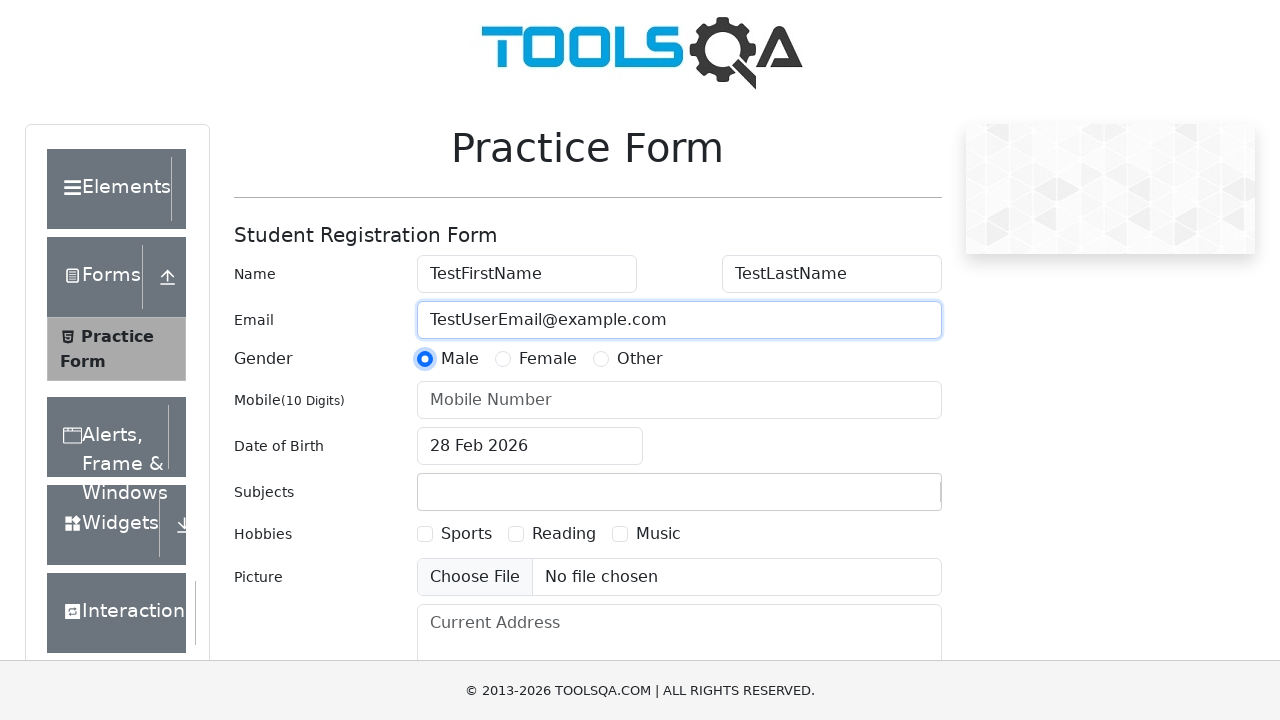

Filled phone number field with '8912345678' on #userNumber
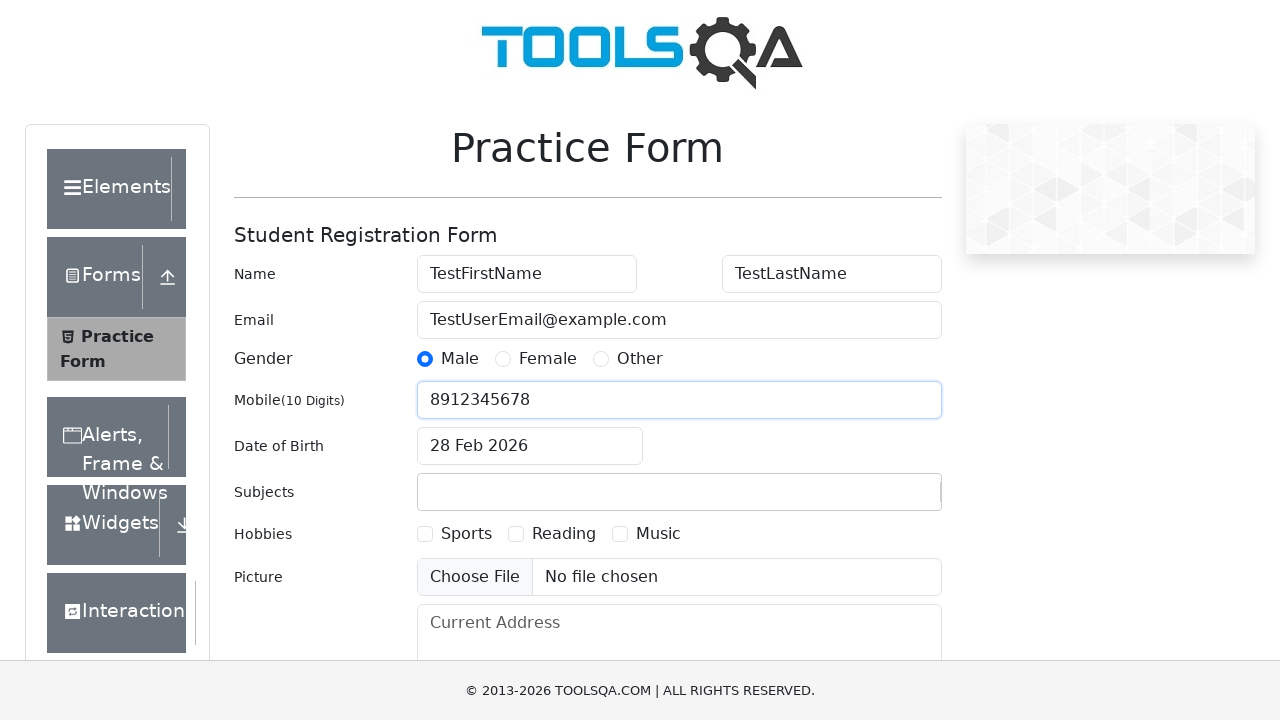

Clicked date of birth input to open calendar picker at (530, 446) on #dateOfBirthInput
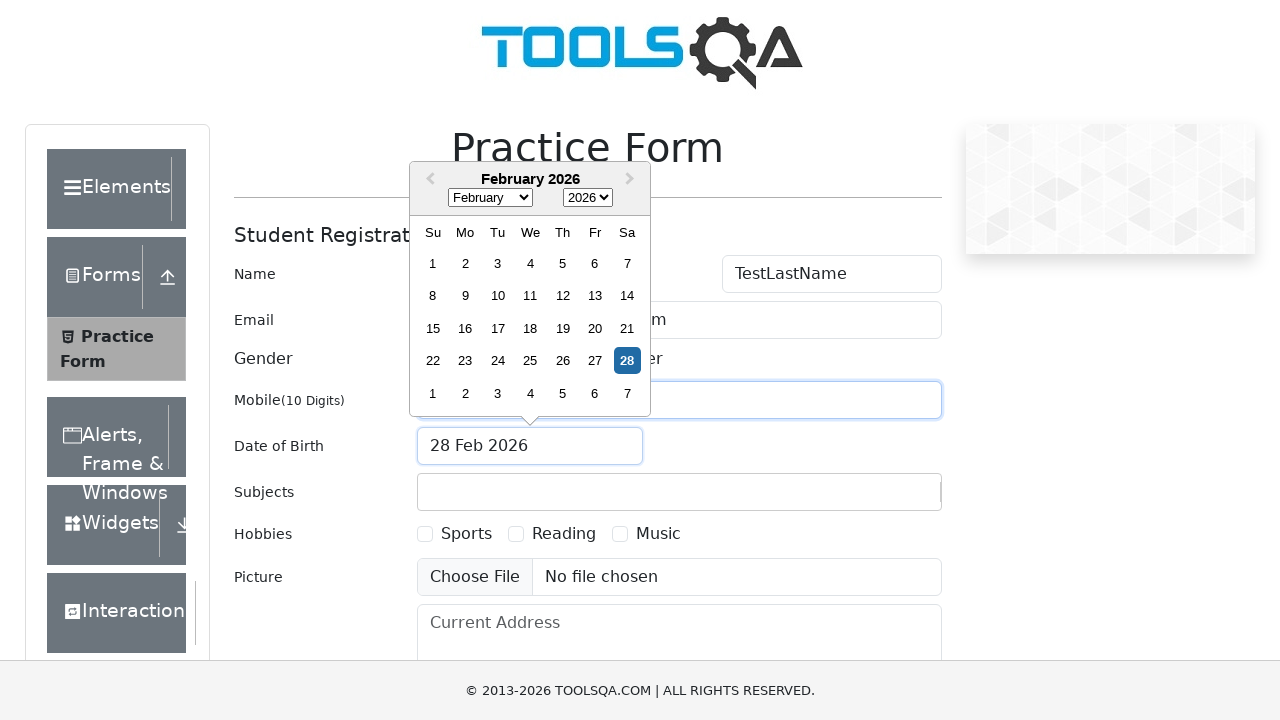

Selected year 1901 from date picker on .react-datepicker__year-select
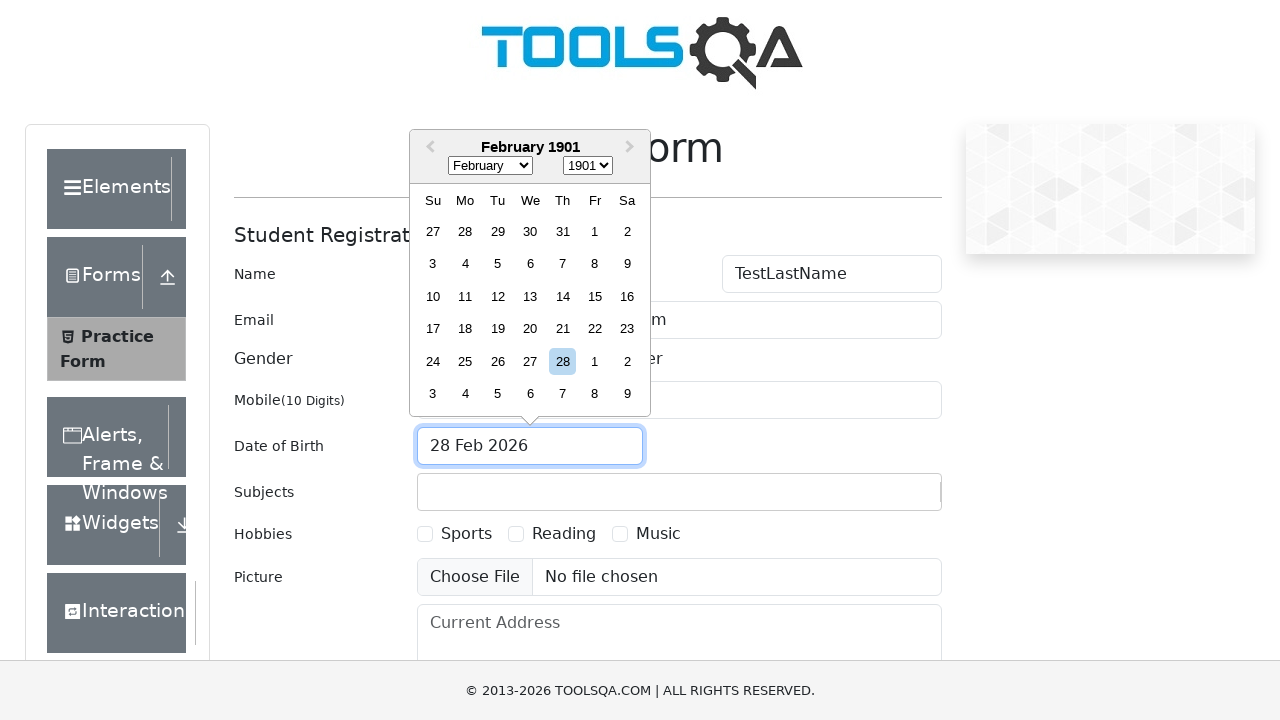

Selected October from month dropdown on .react-datepicker__month-select
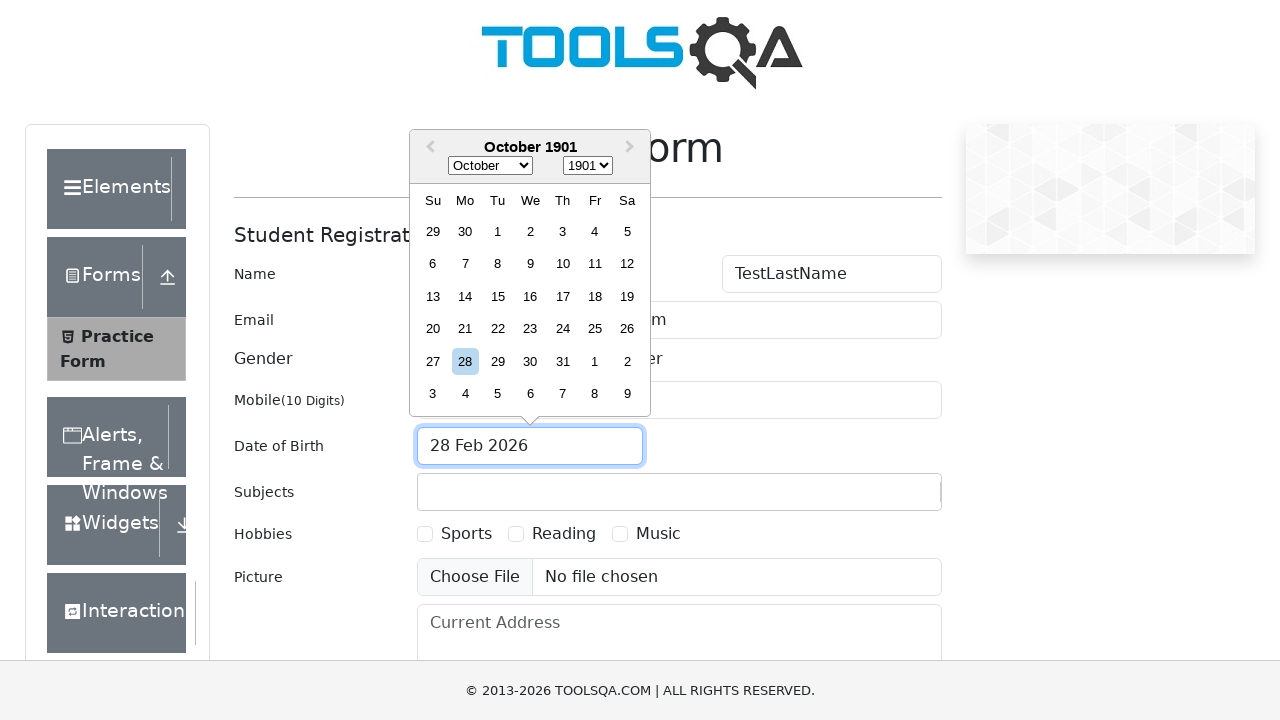

Selected October 9th from calendar at (530, 264) on div.react-datepicker__day--009:not(.react-datepicker__day--outside-month)
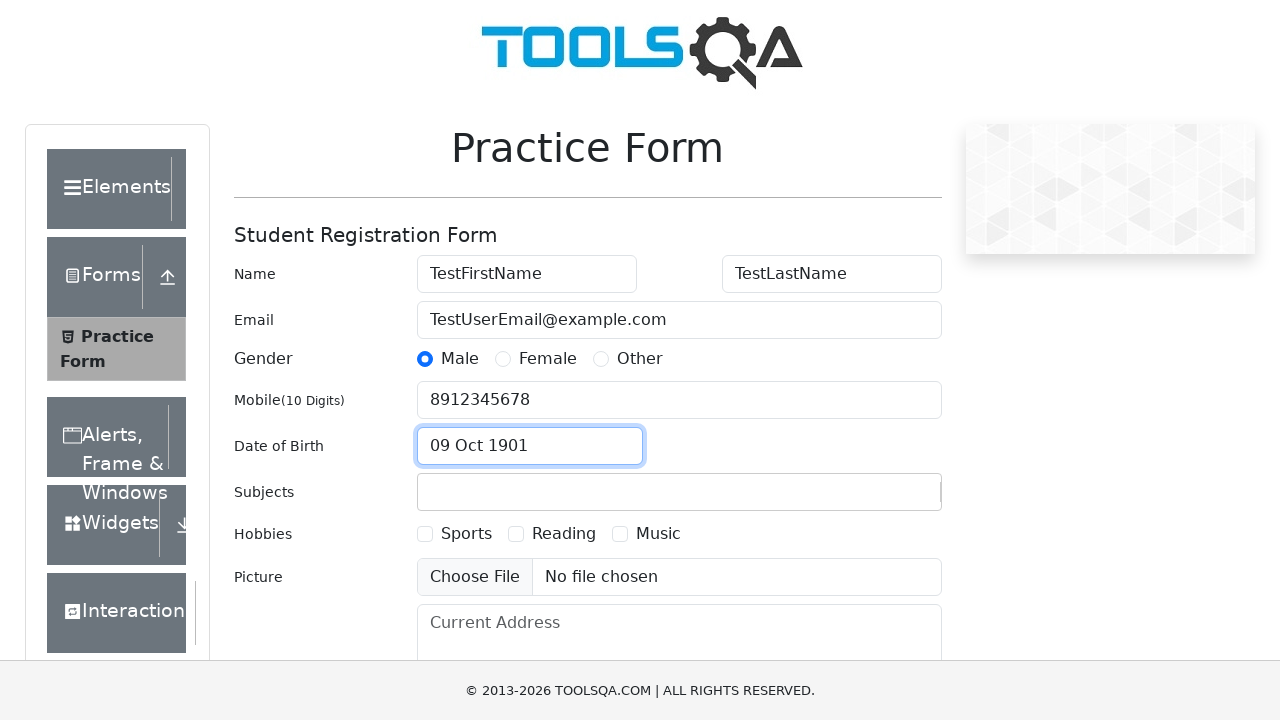

Filled subjects input with 'Test Subjects' on #subjectsInput
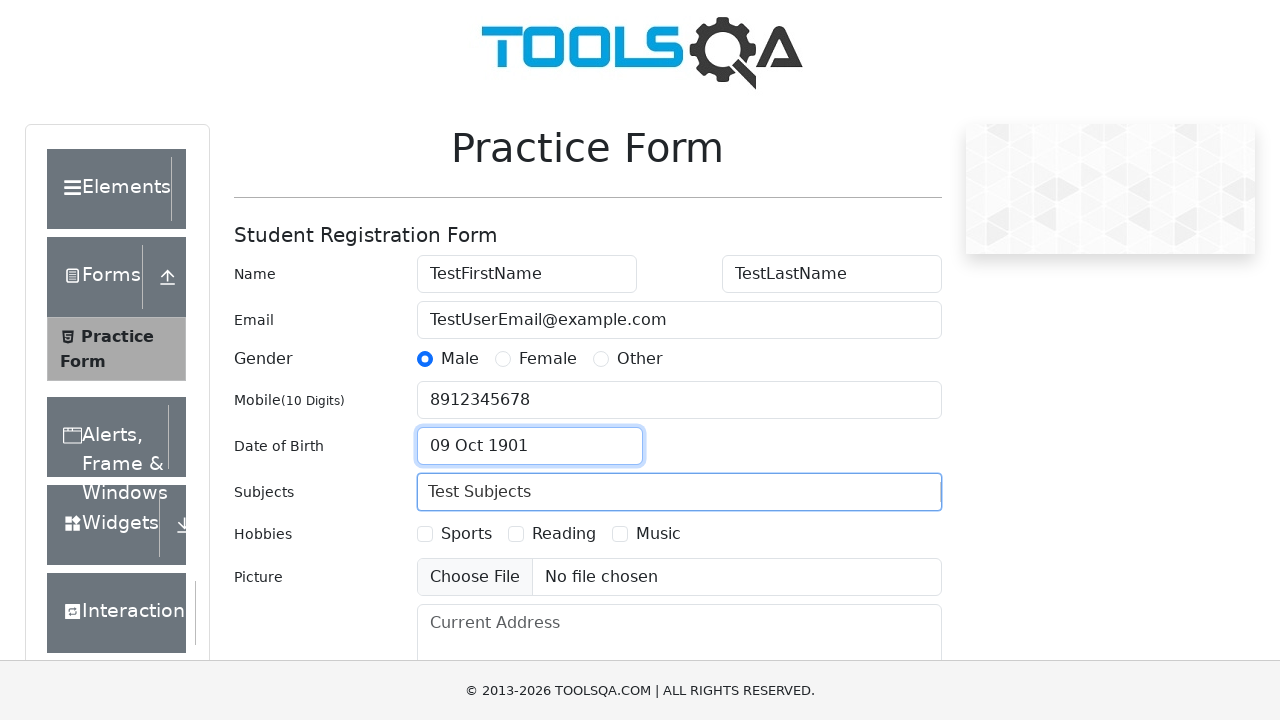

Selected Music hobby checkbox at (658, 534) on label[for='hobbies-checkbox-3']
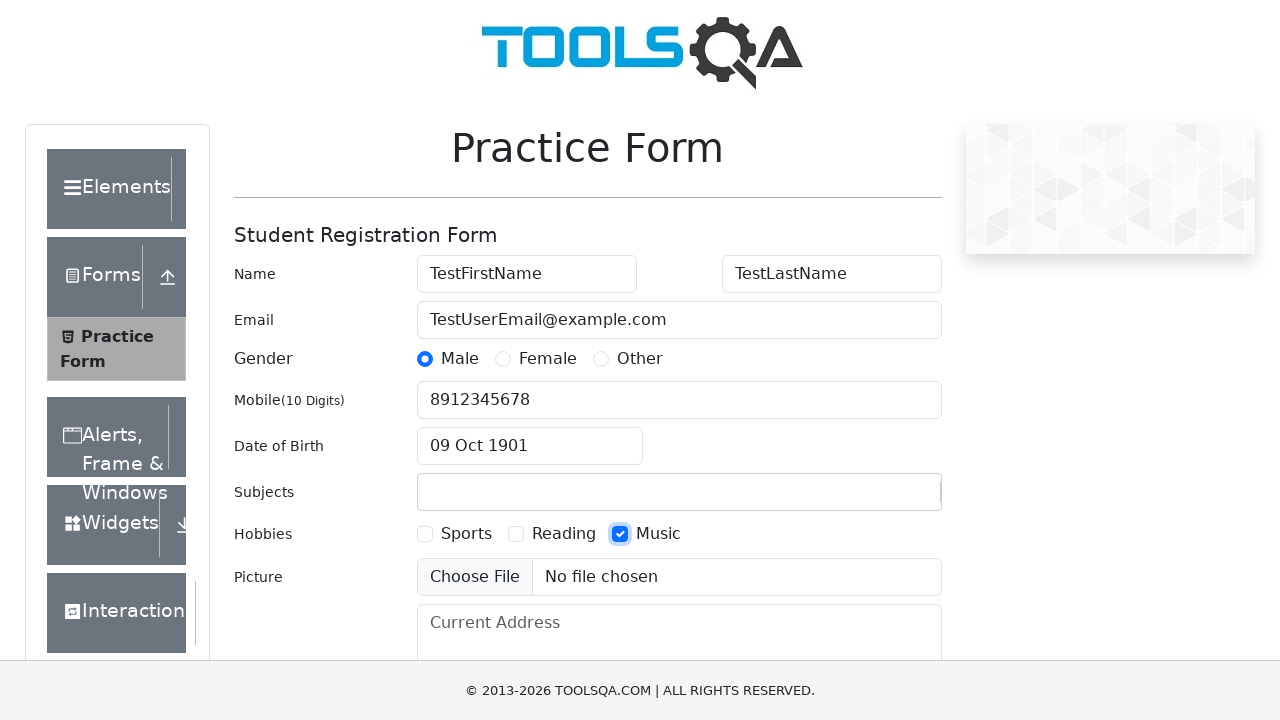

Filled current address field with 'Test Current Address' on #currentAddress
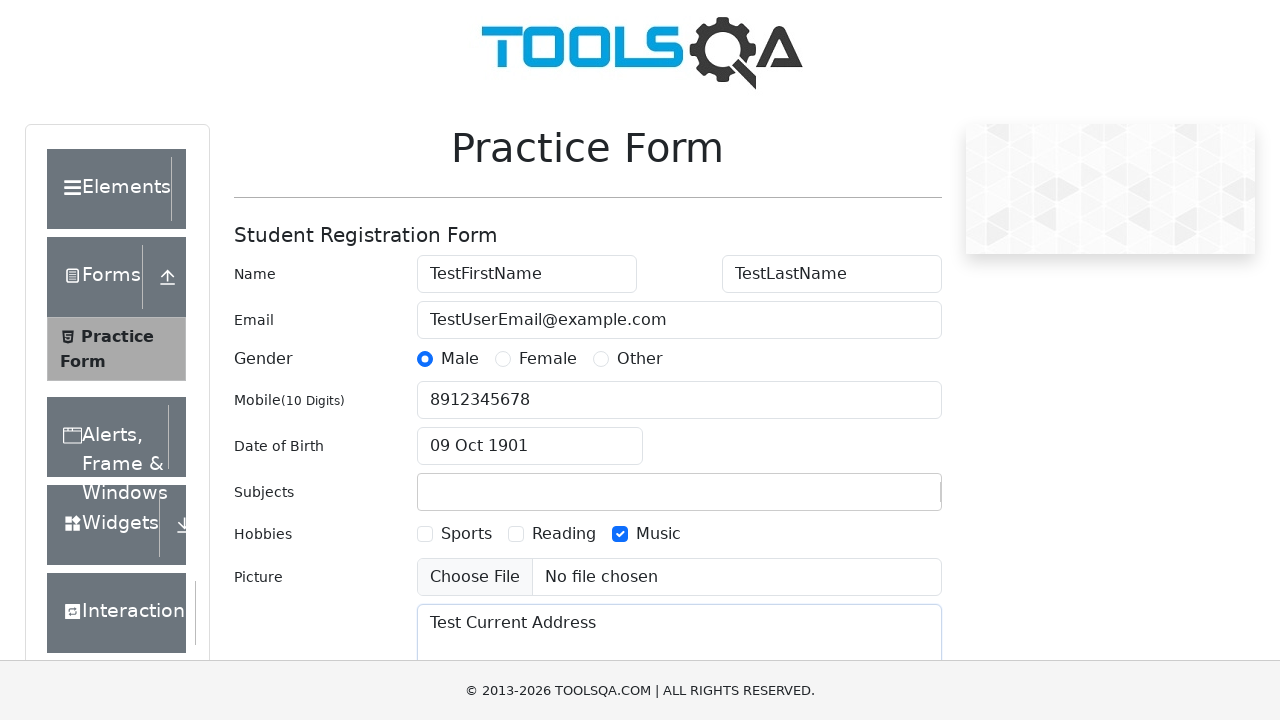

Clicked state/city wrapper to open selection at (588, 437) on #stateCity-wrapper
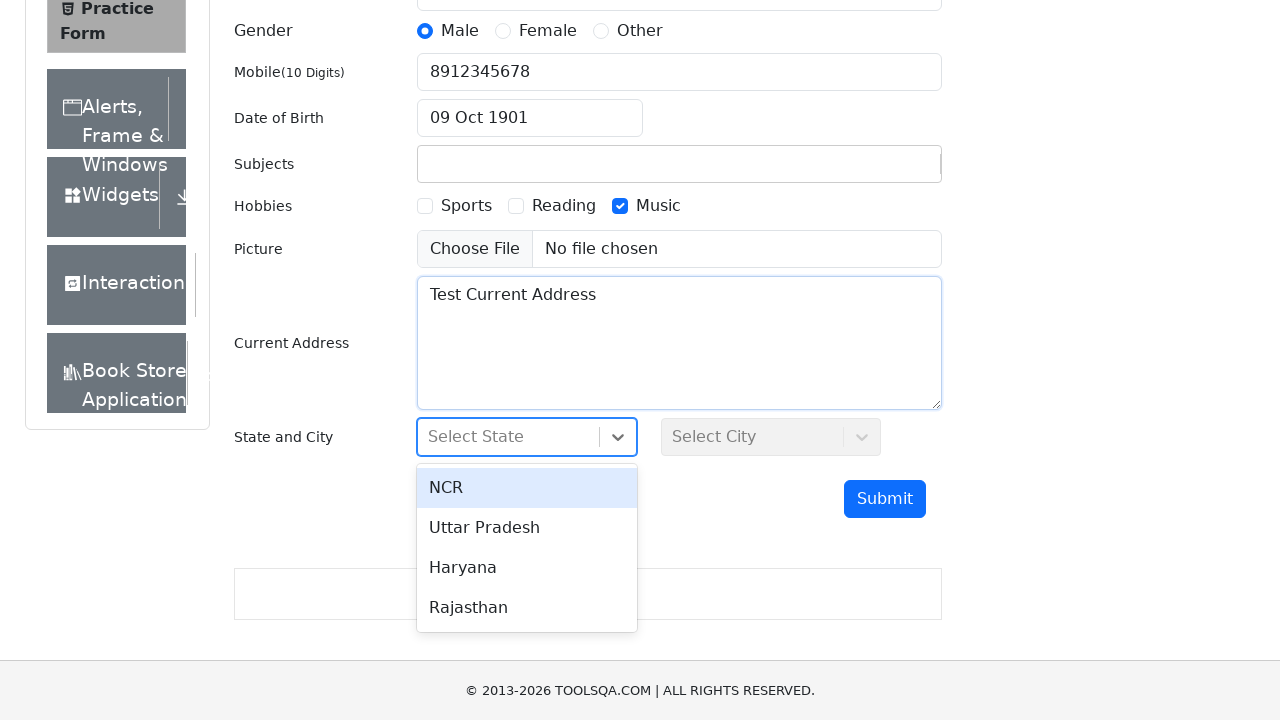

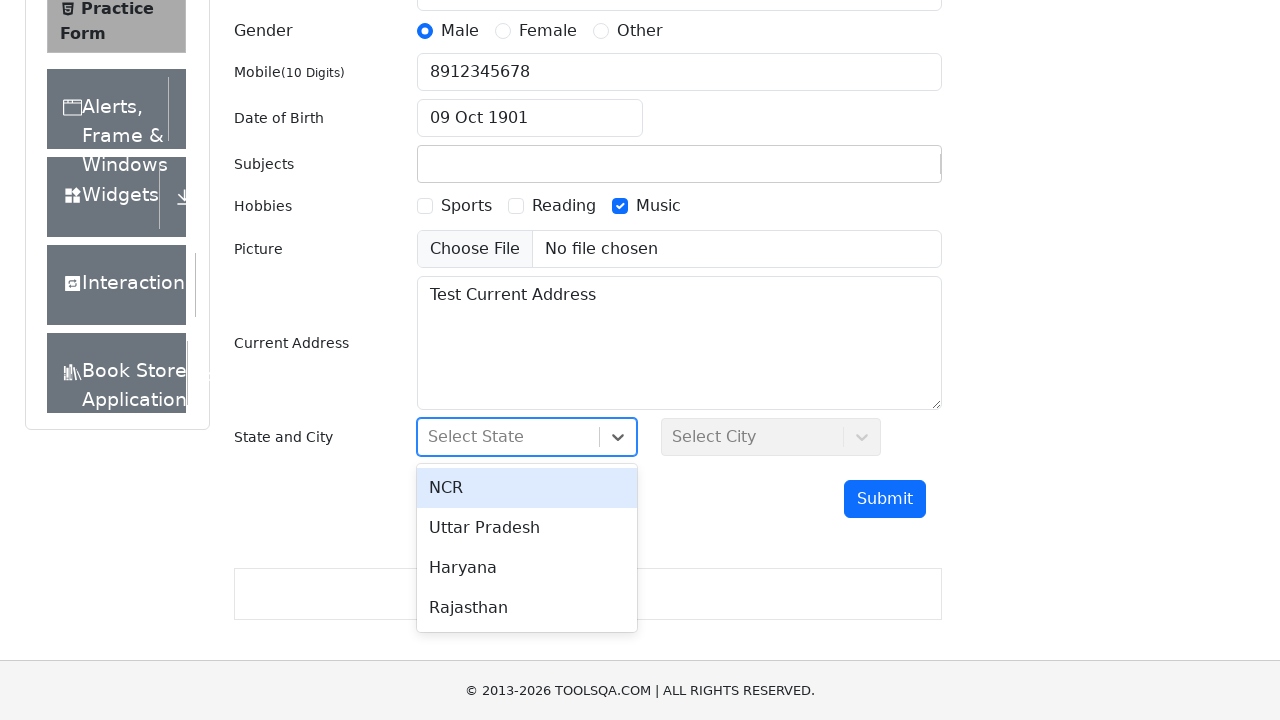